Navigates to an automation practice page and checks if a radio button is selected

Starting URL: https://rahulshettyacademy.com/AutomationPractice/

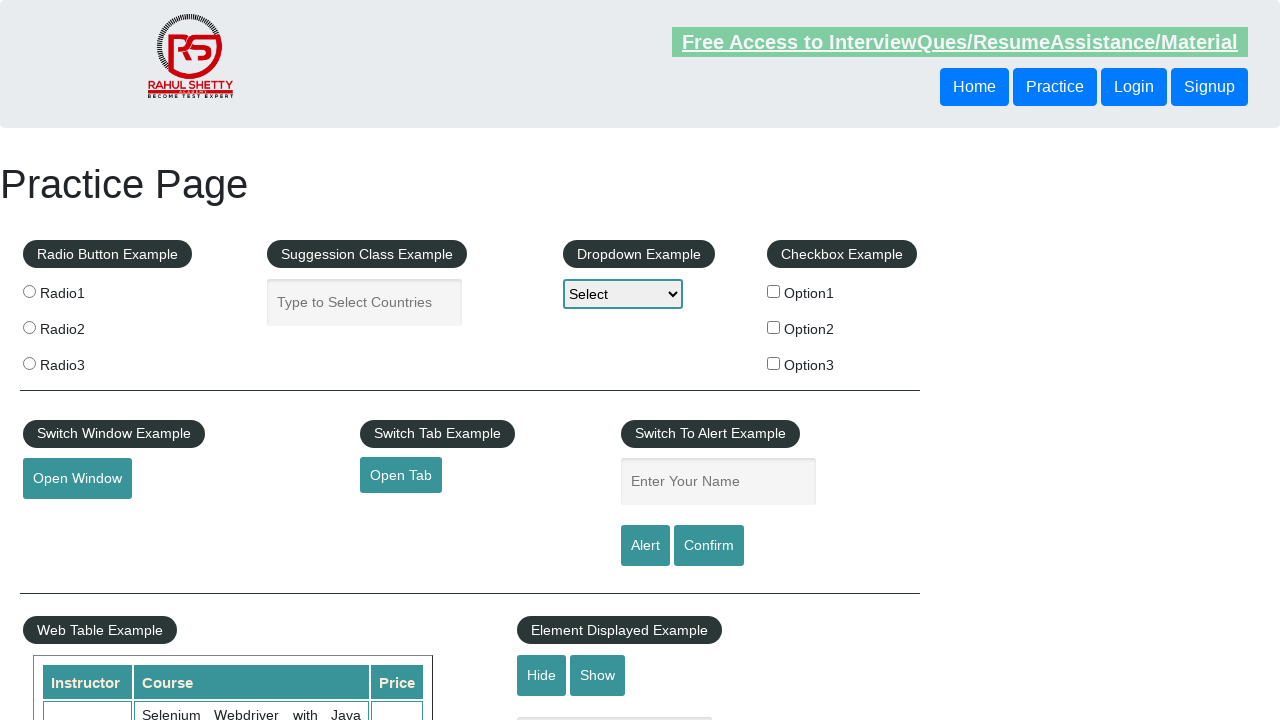

Navigated to automation practice page
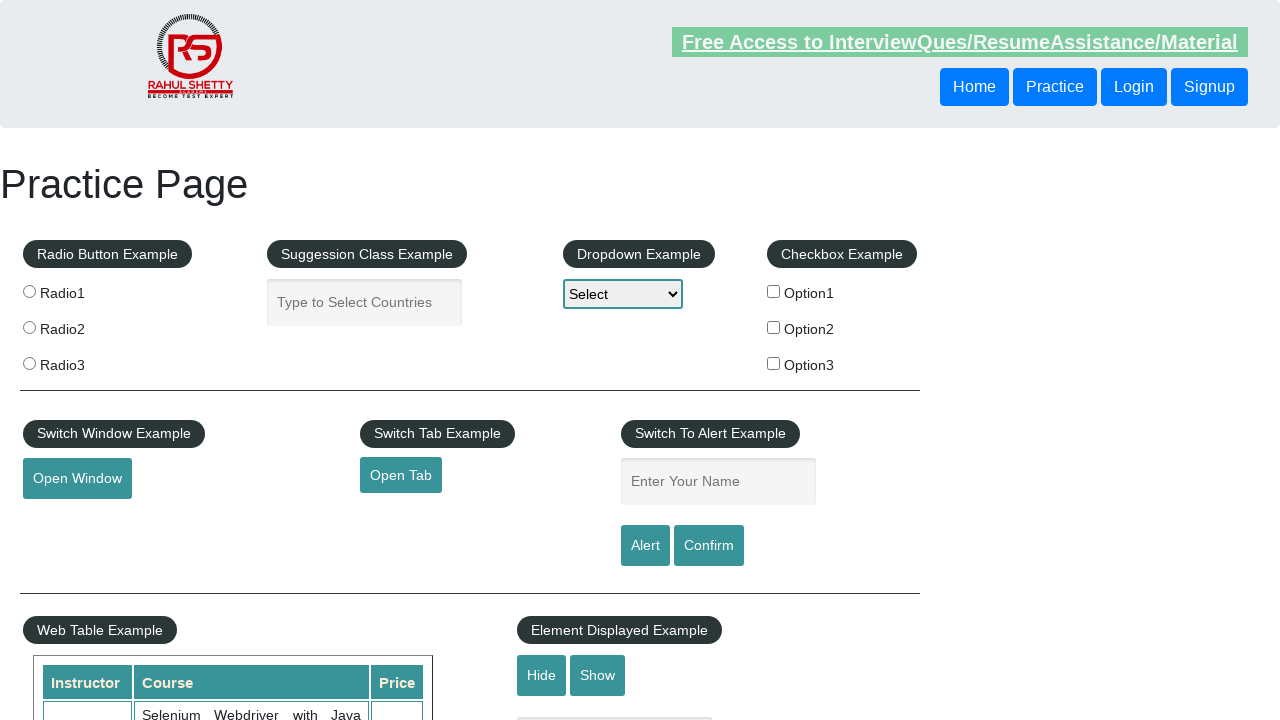

Located radio button with value 'radio1'
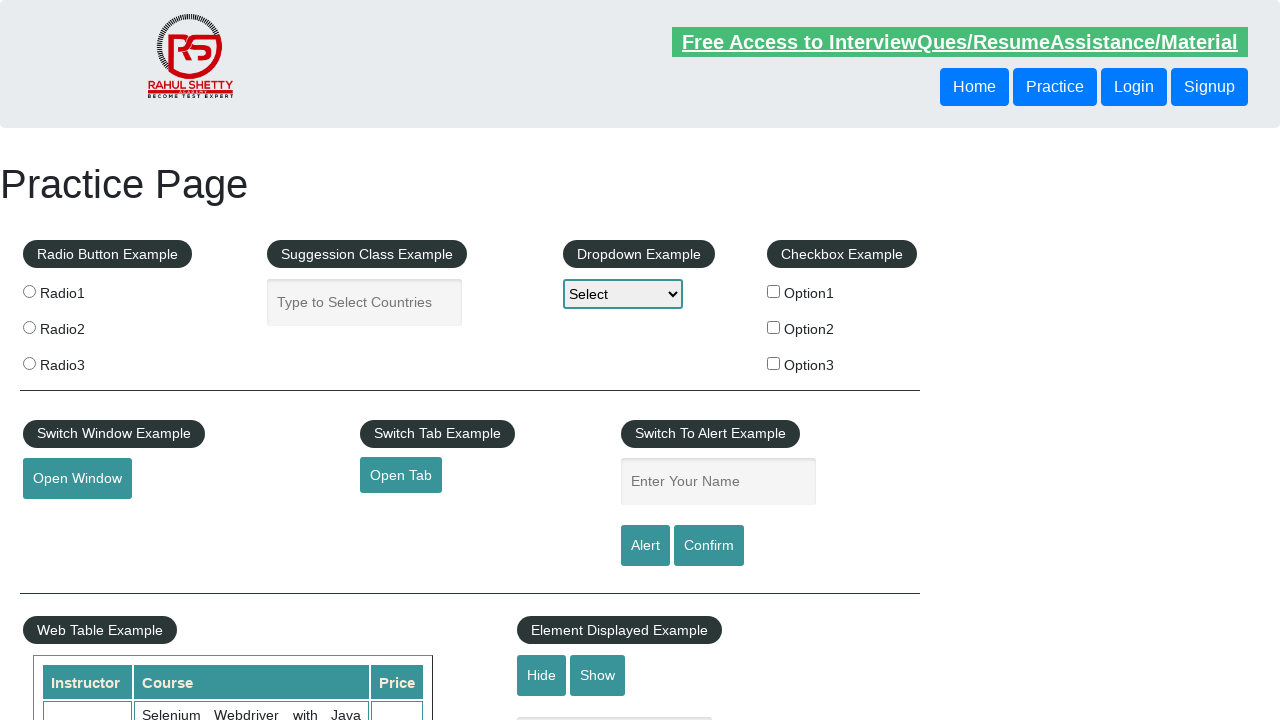

Checked radio button state: False
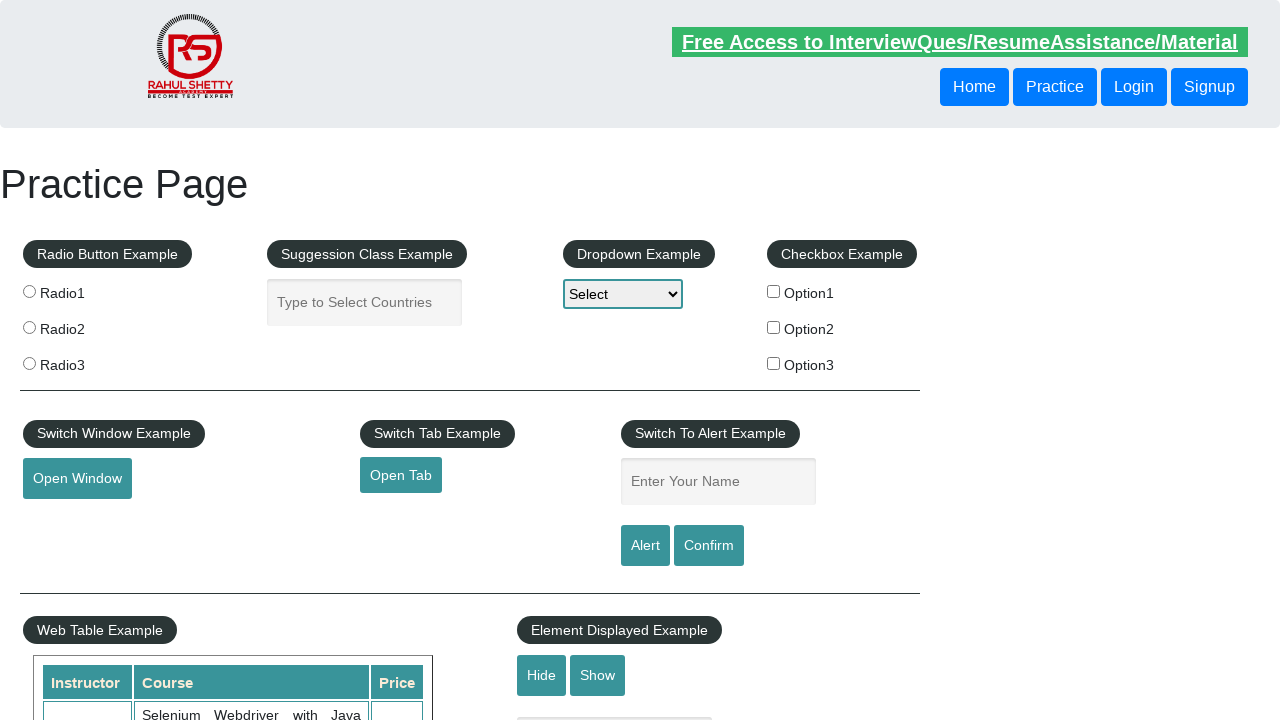

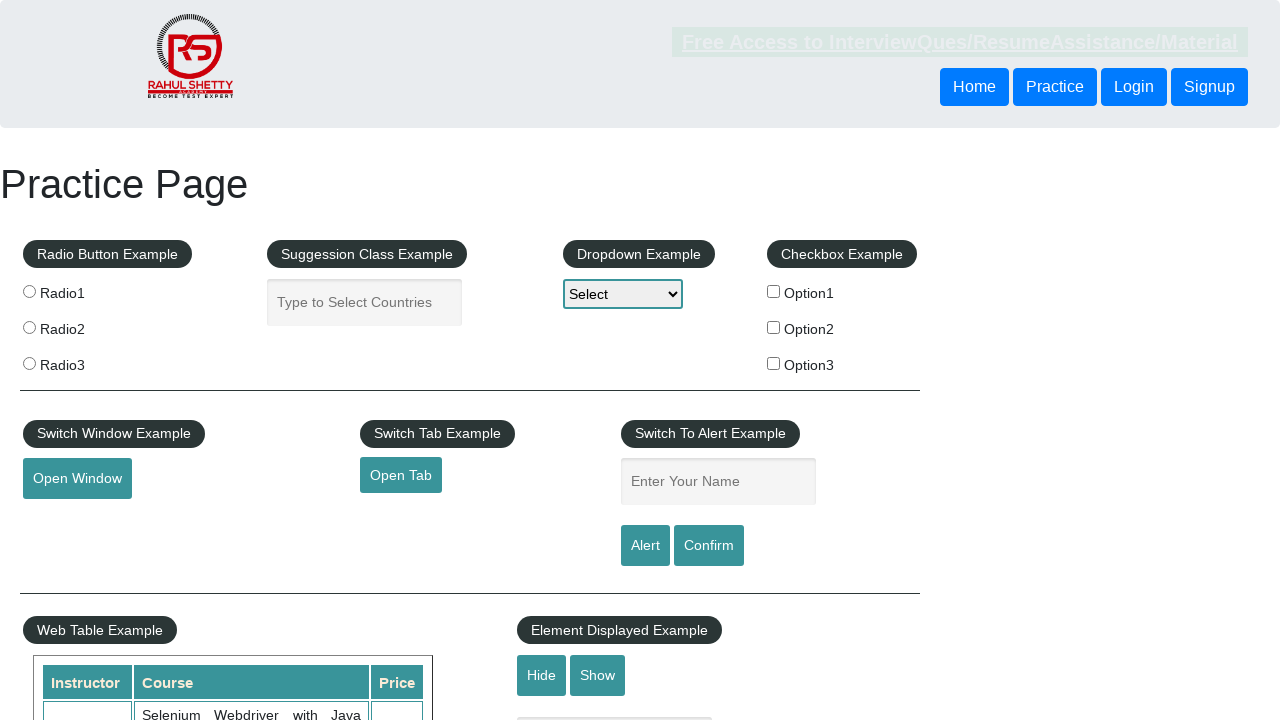